Tests drag and drop functionality on the jQuery UI demo page by dragging an element and dropping it onto a target droppable area within an iframe.

Starting URL: https://jqueryui.com/droppable/

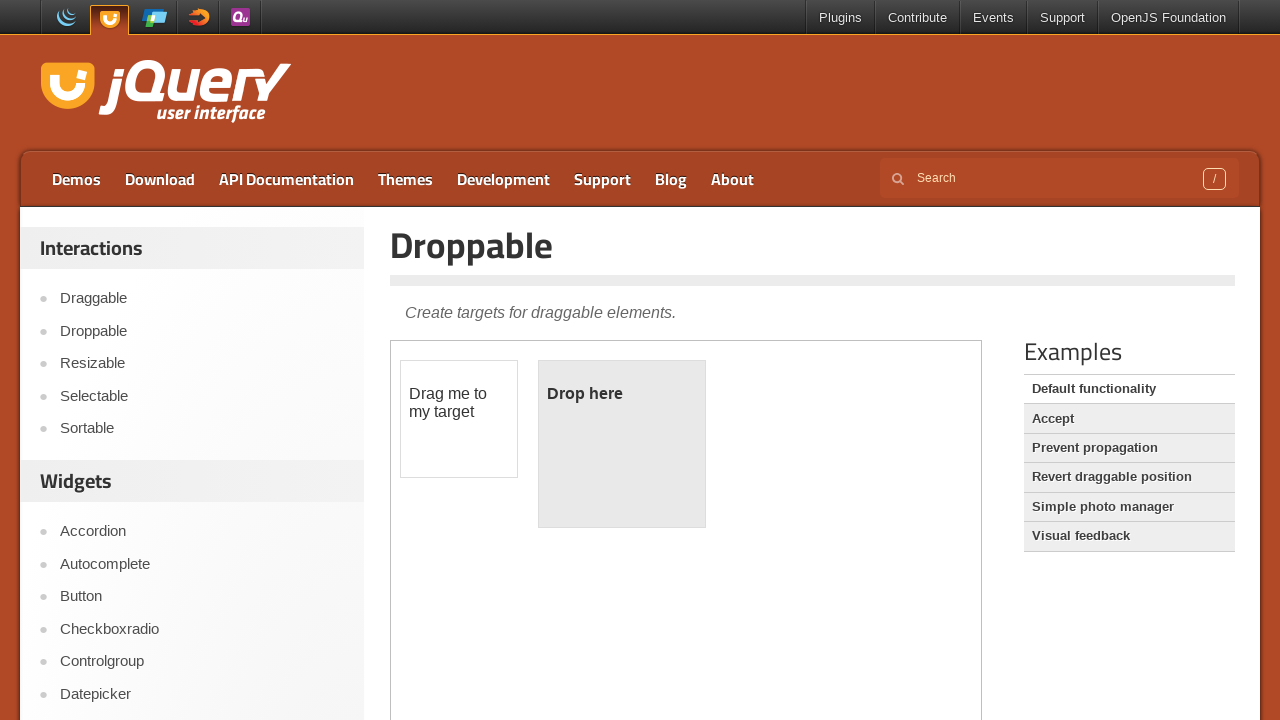

Located the demo iframe containing drag and drop elements
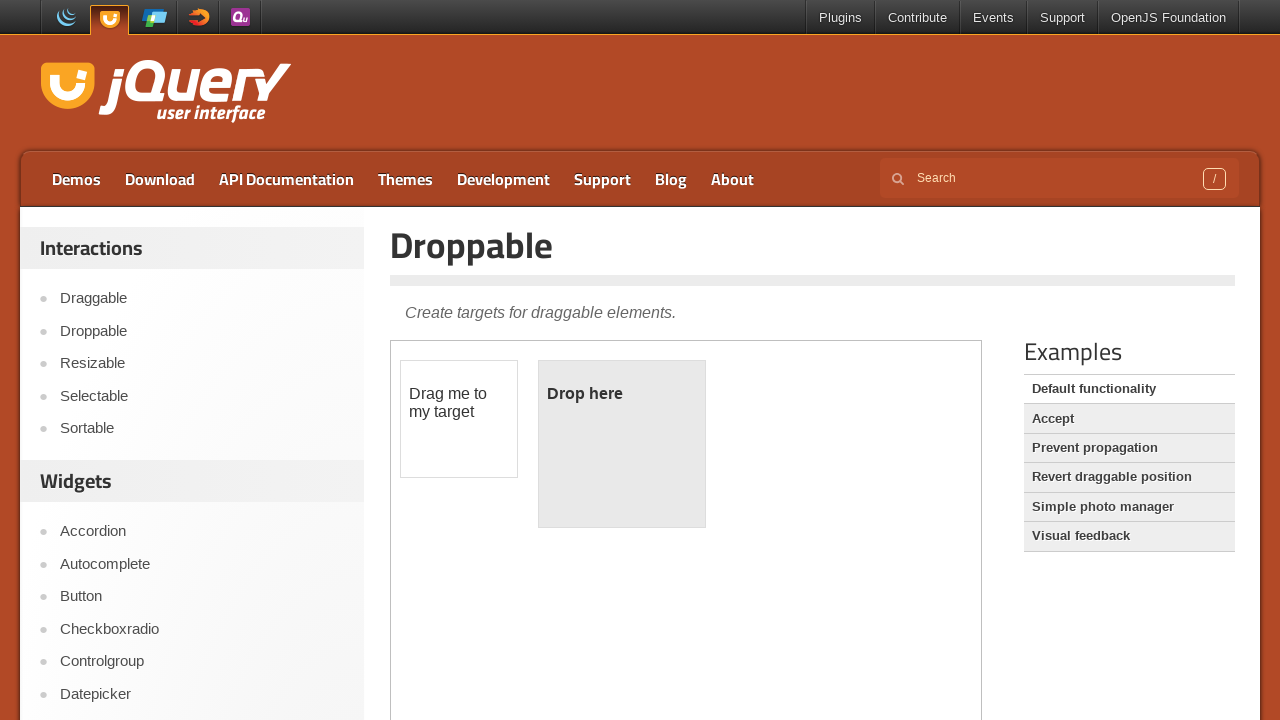

Located the draggable element within the iframe
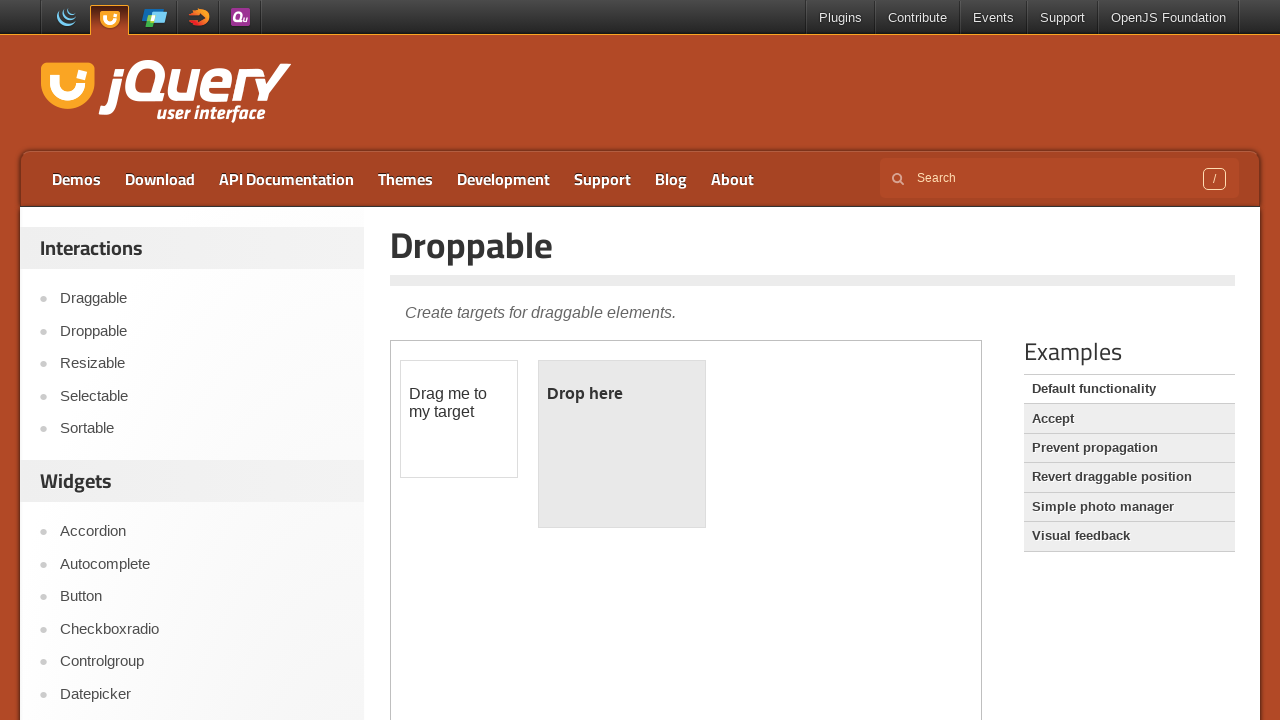

Located the droppable target area within the iframe
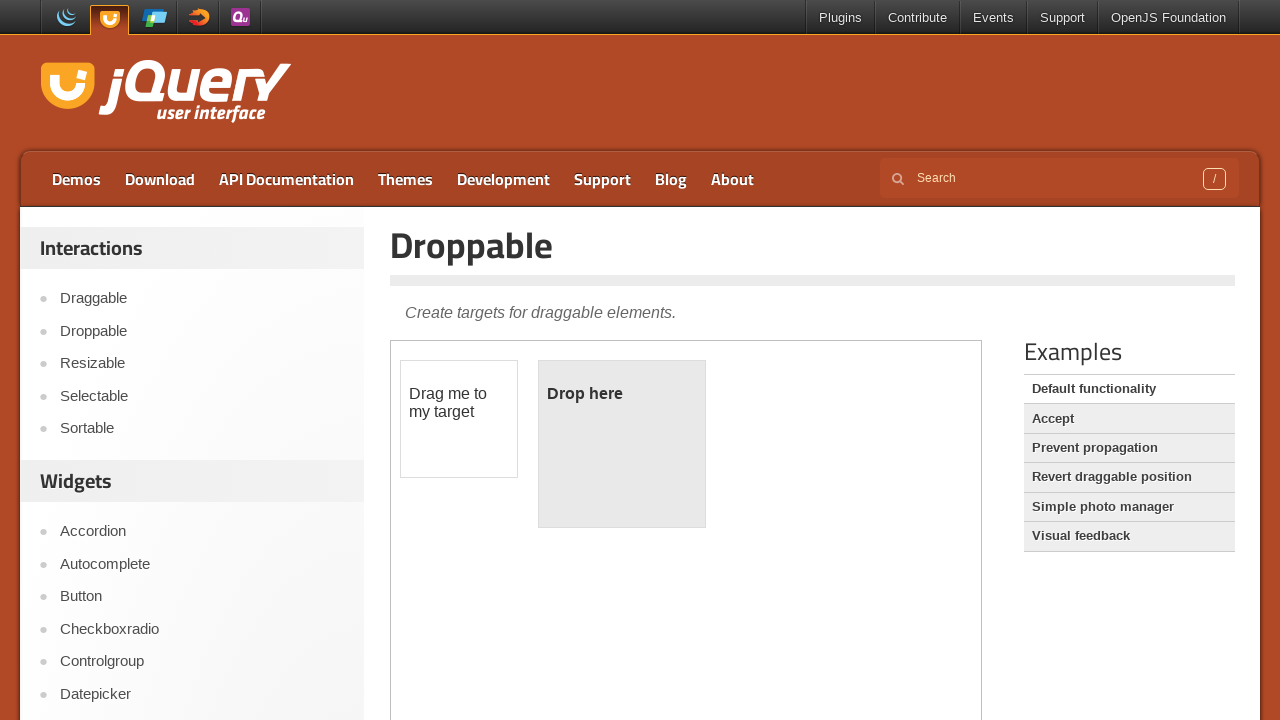

Dragged the element and dropped it onto the droppable area at (622, 444)
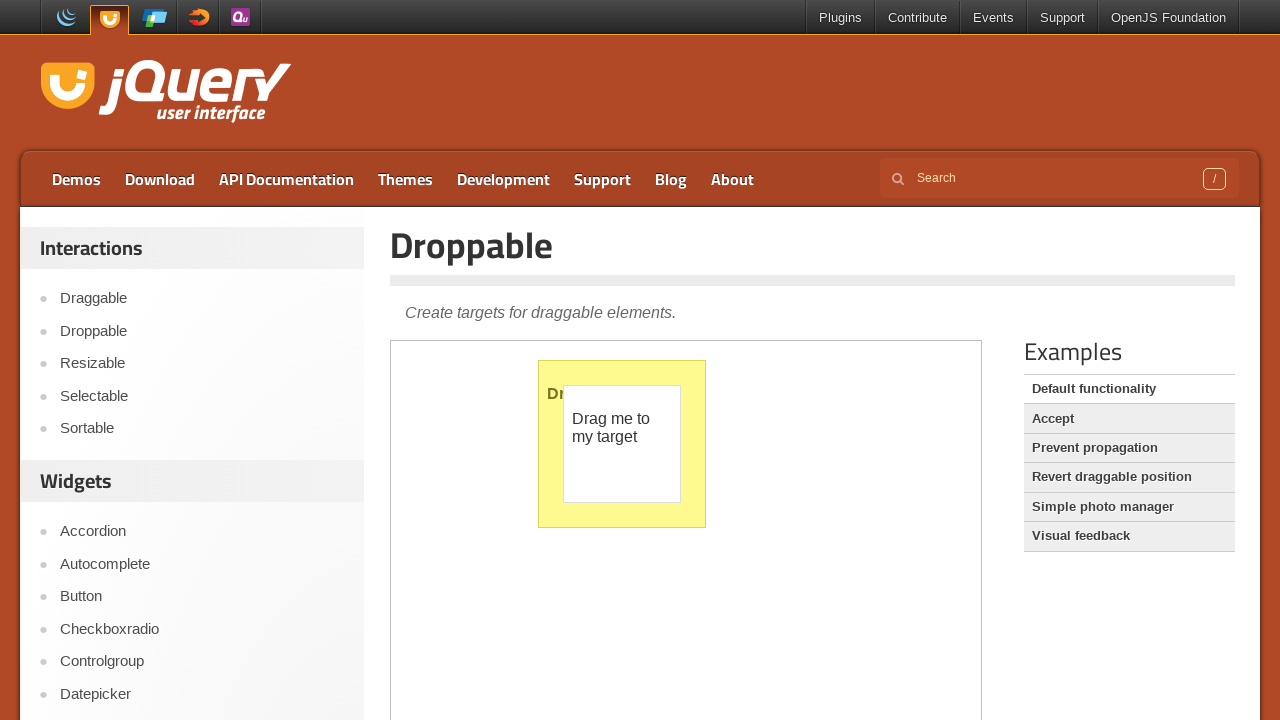

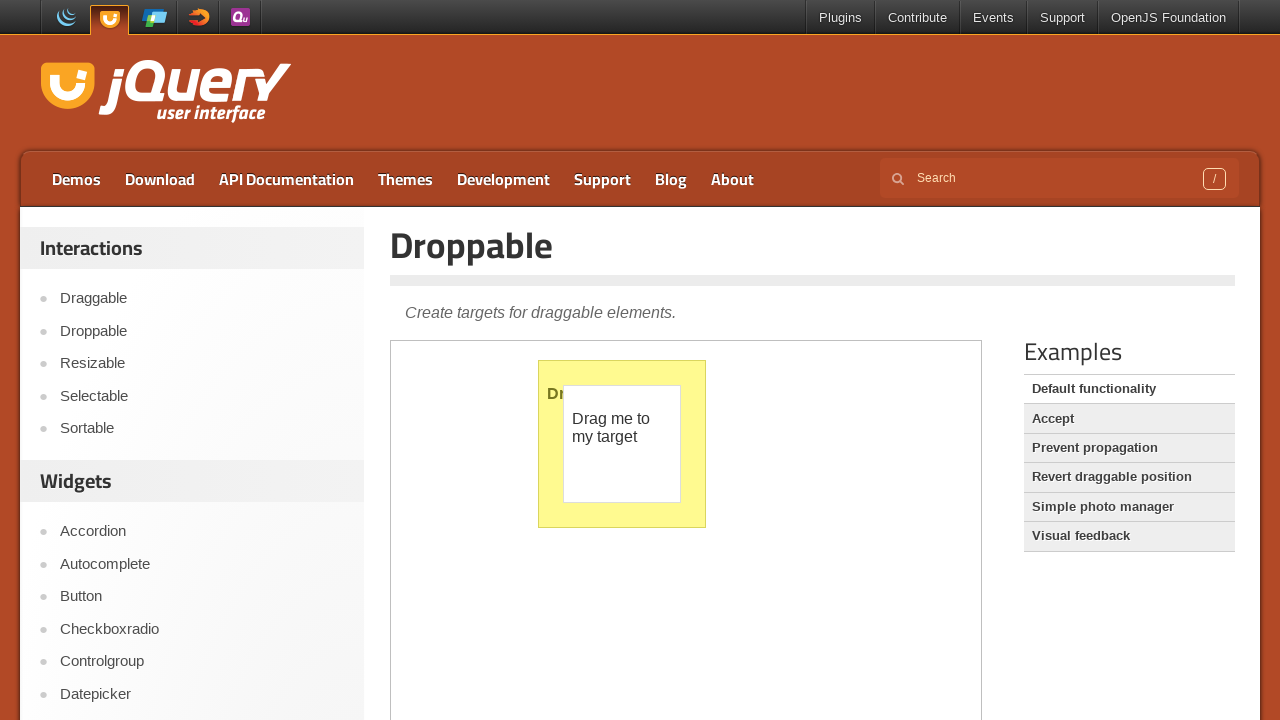